Tests the sorting functionality on an offers page by clicking the column header to sort items, then verifies that the displayed items are in sorted order.

Starting URL: https://rahulshettyacademy.com/seleniumPractise/#/offers

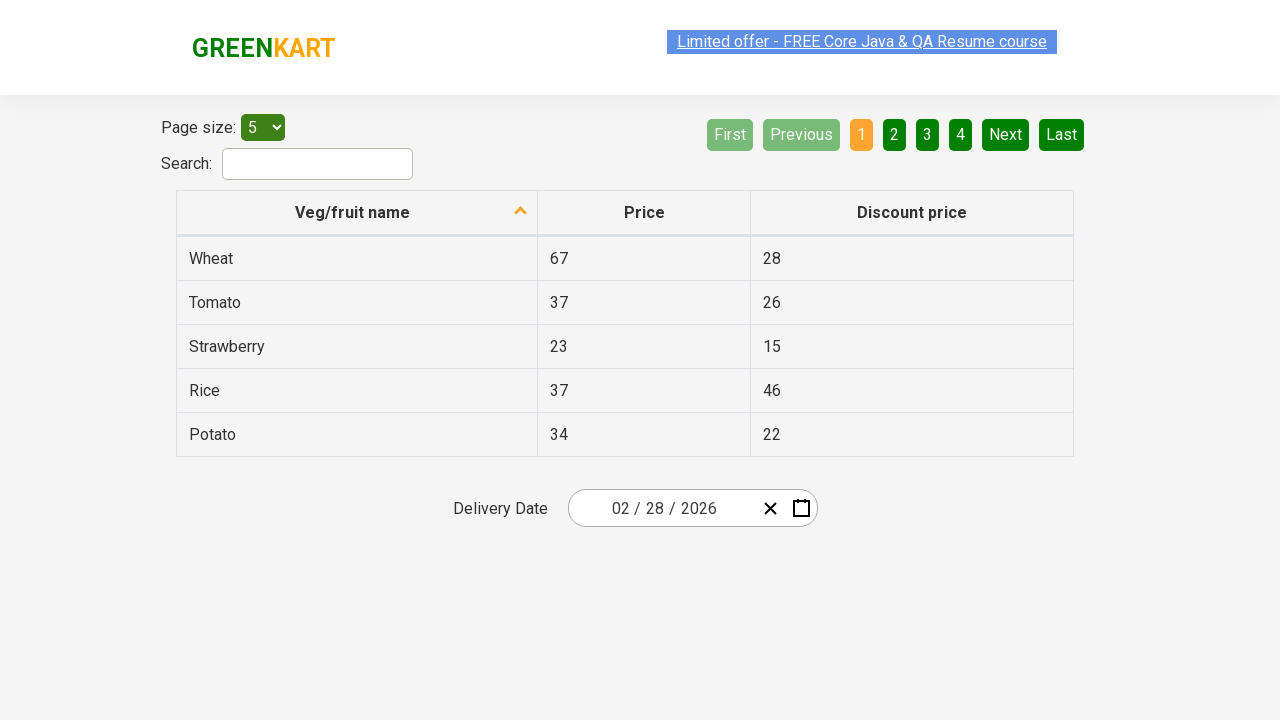

Clicked on the first column header to trigger sorting at (357, 213) on xpath=//tr/th[1]
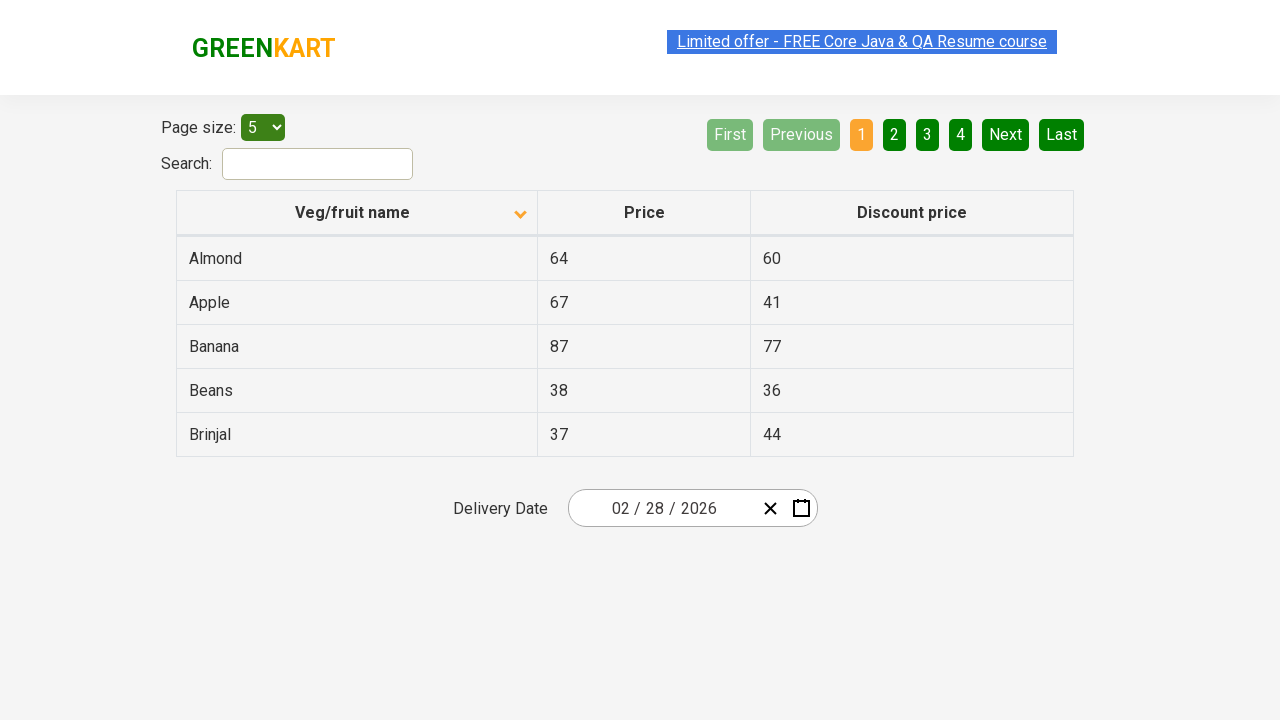

Table rows loaded and are visible
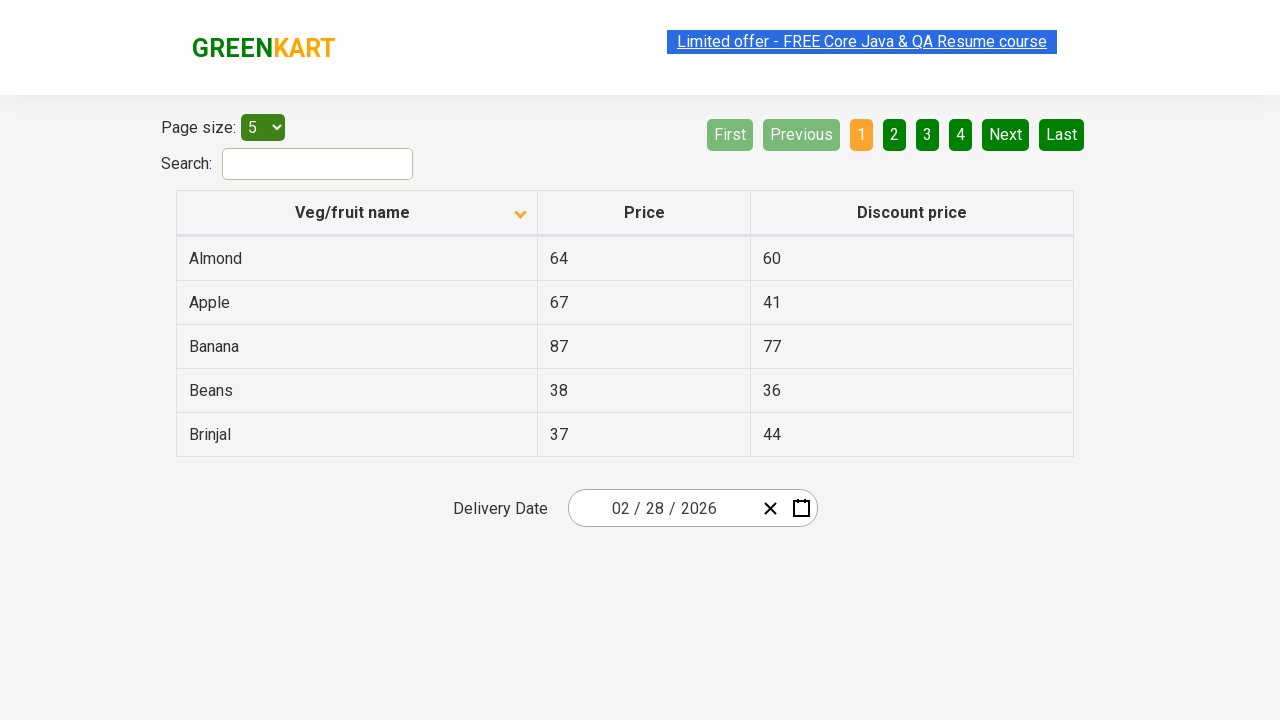

Retrieved all elements from the first column
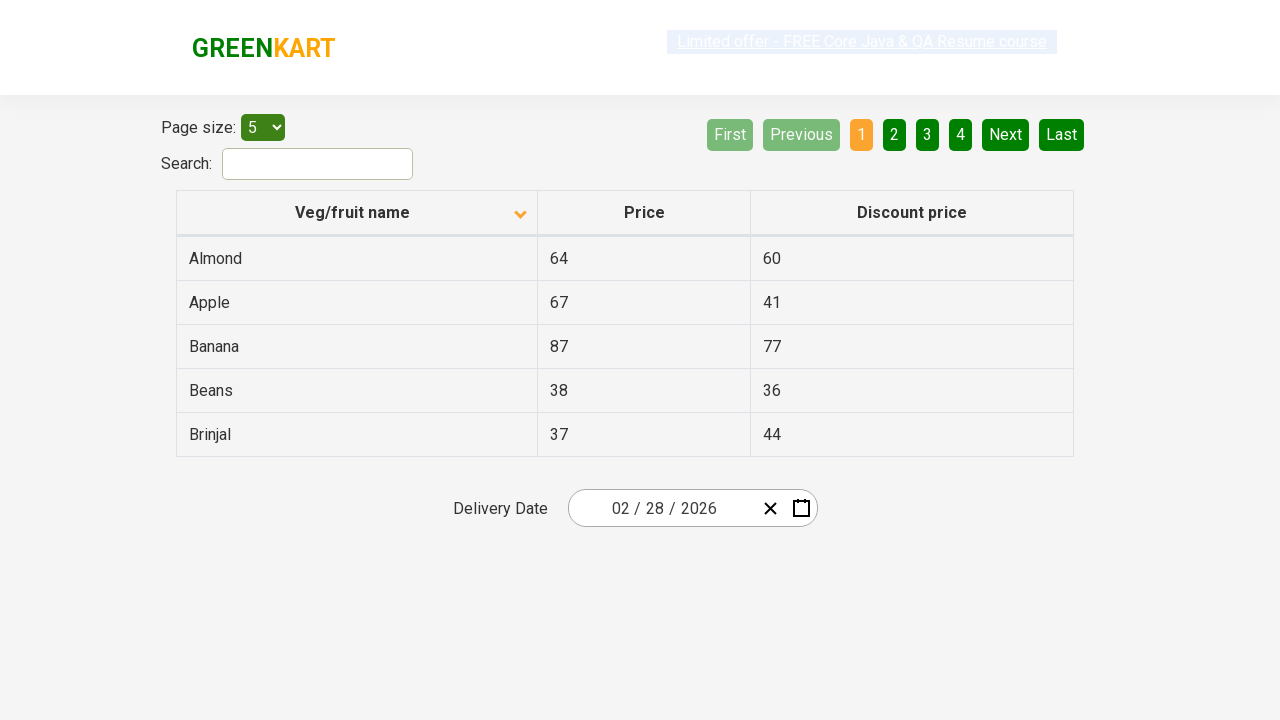

Extracted text content from 5 column elements
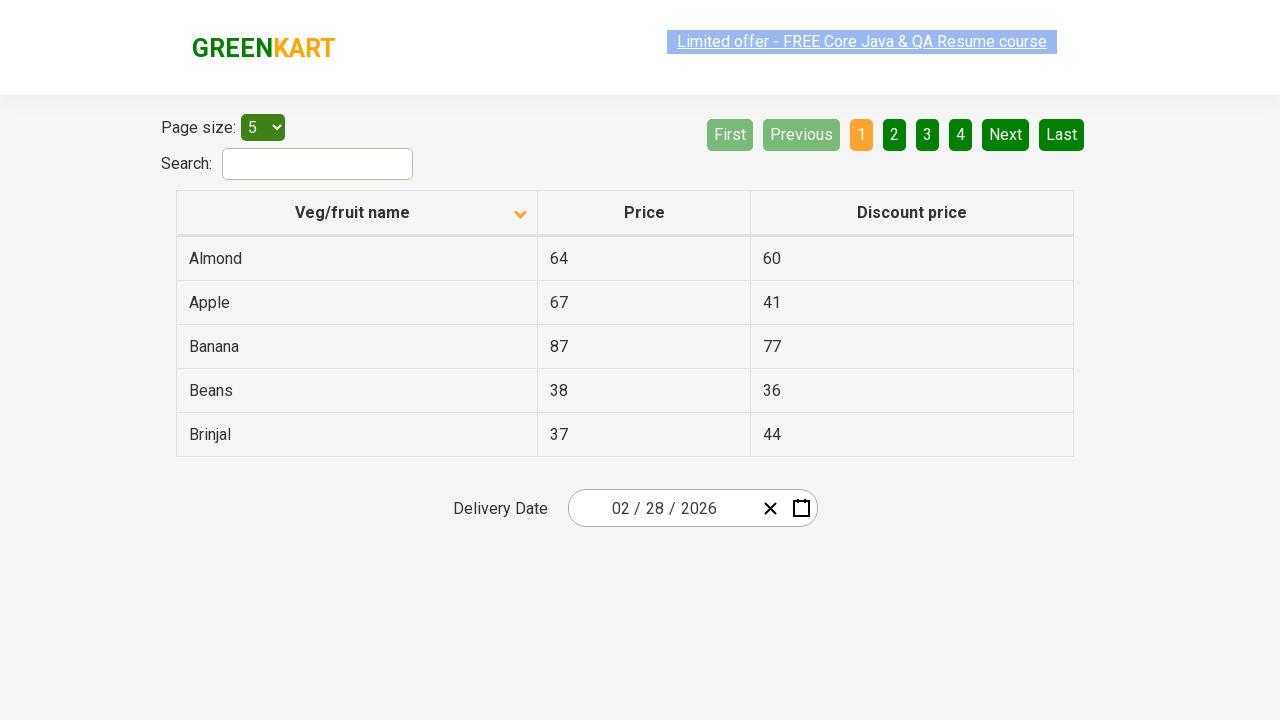

Created sorted version of the extracted list
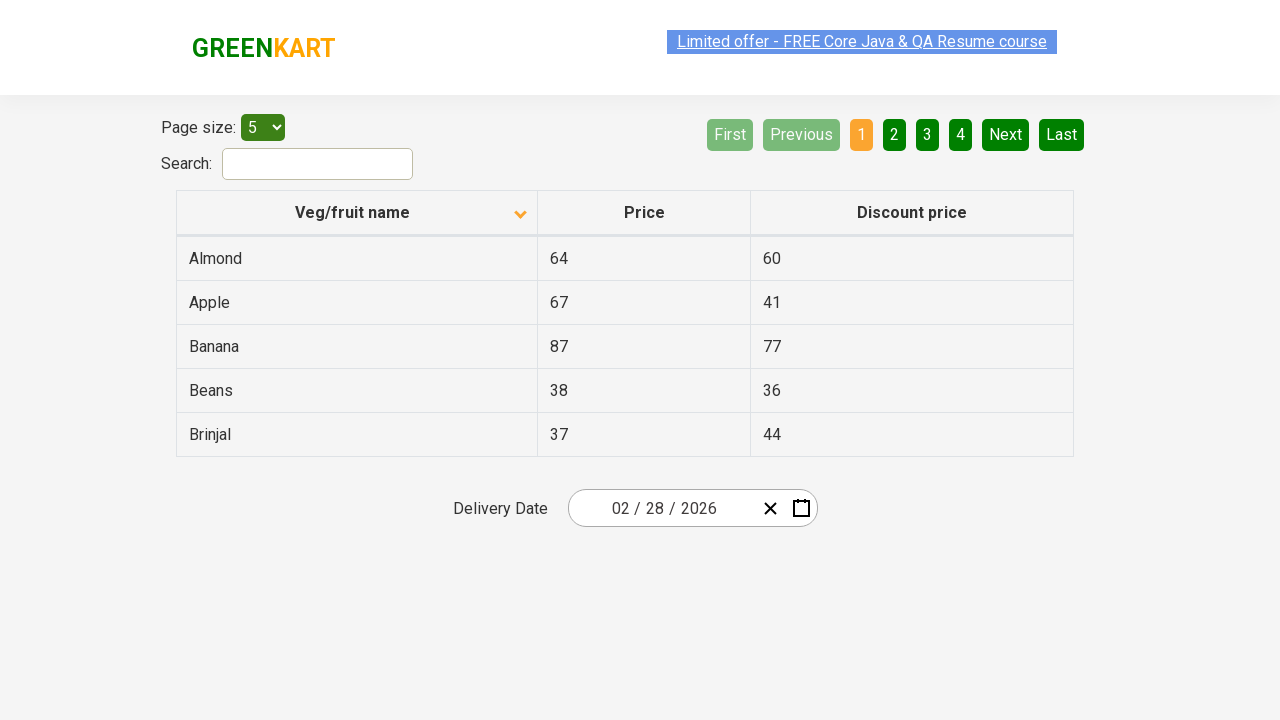

Verified that displayed list matches the sorted list
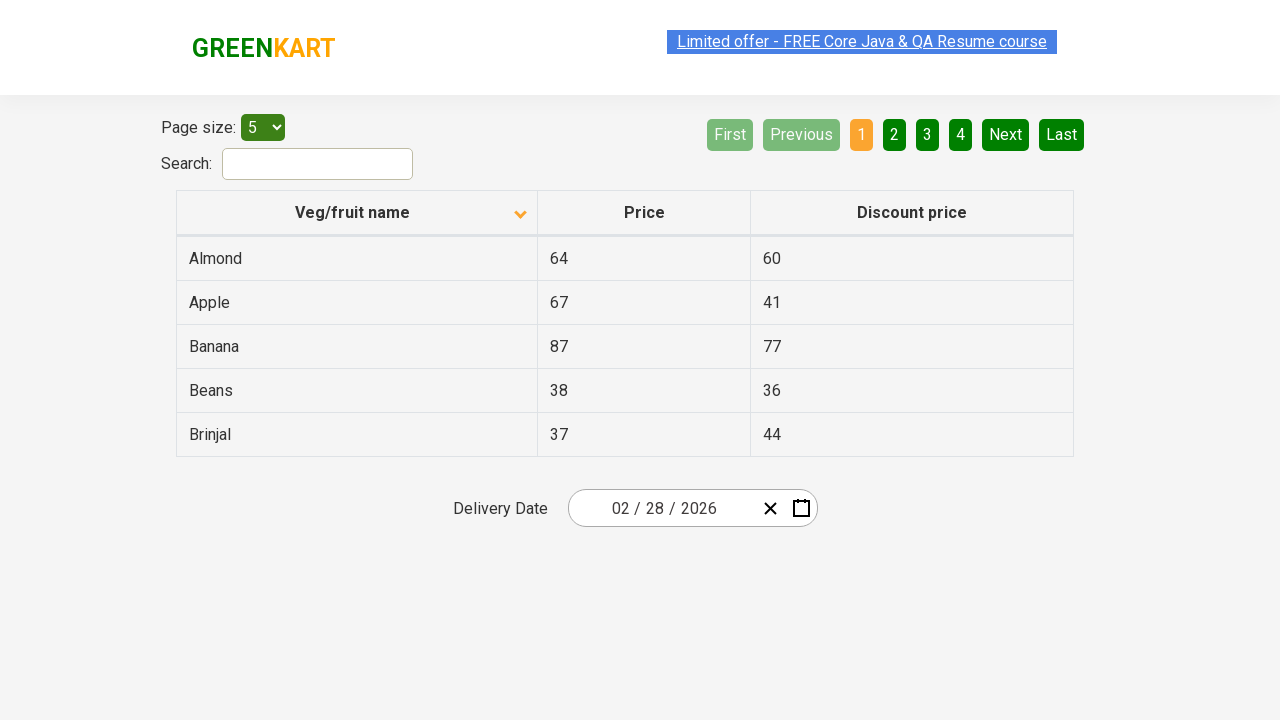

Filtered for items containing 'Beans' in the first column
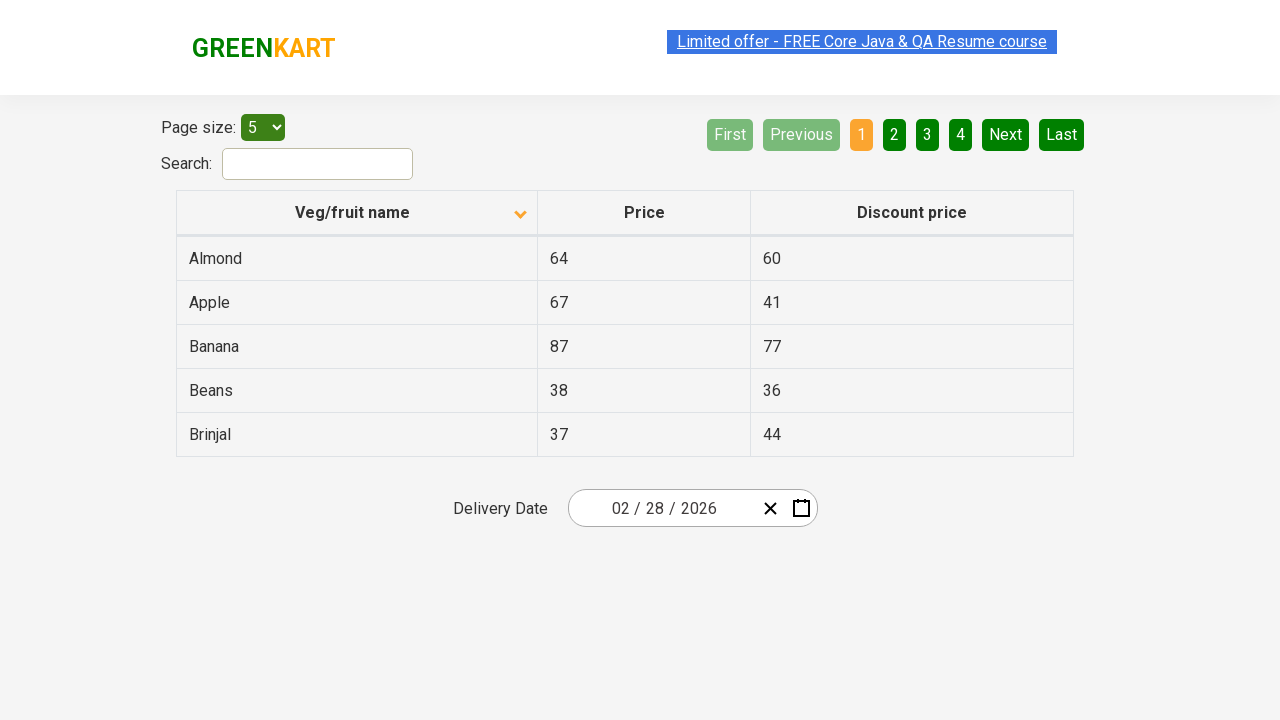

Verified that 1 items containing 'Beans' are present in the table
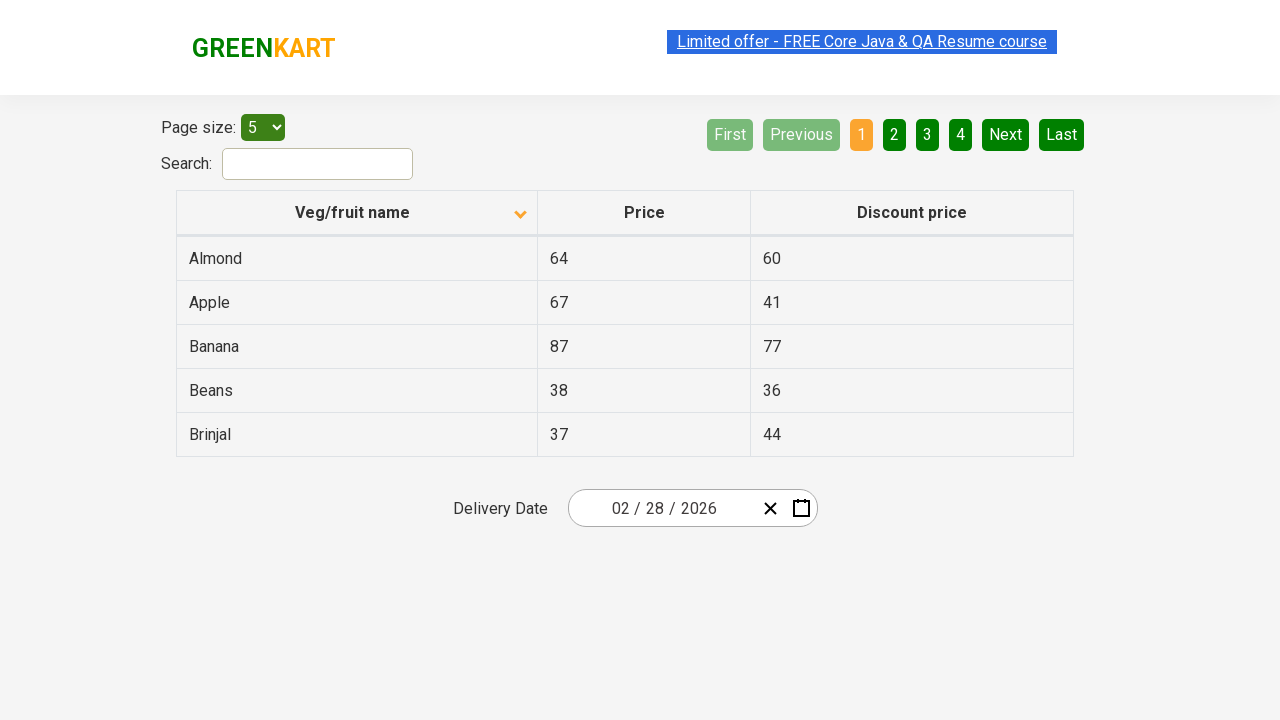

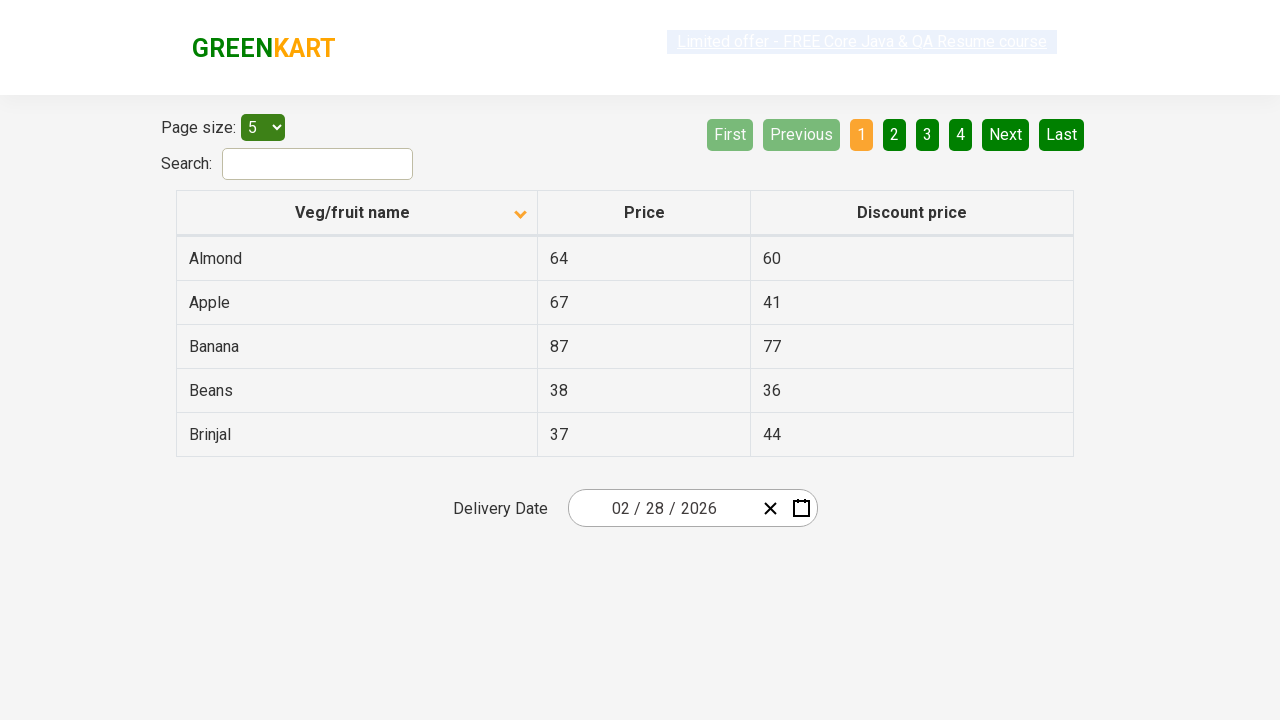